Tests page scrolling by pressing PAGE_DOWN multiple times to scroll down, then PAGE_UP multiple times to scroll back up on the TechPro Education website.

Starting URL: https://techproeducation.com

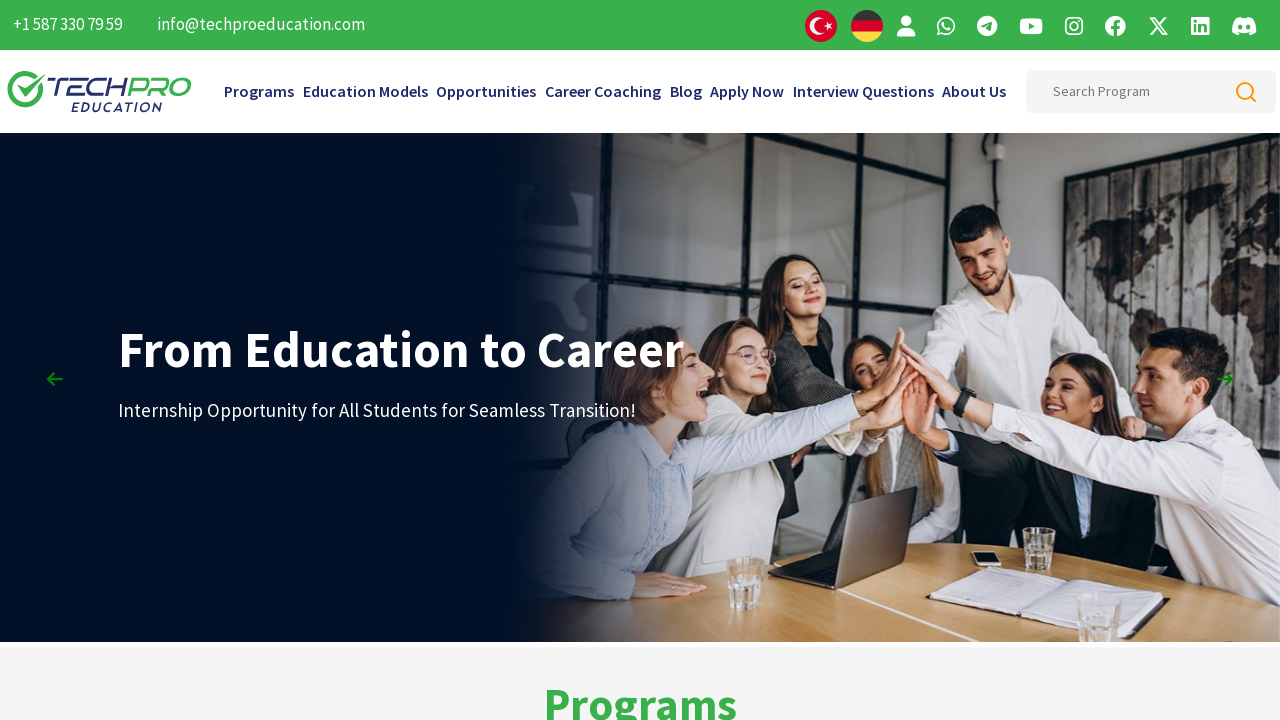

Pressed PAGE_DOWN to scroll down (1st press)
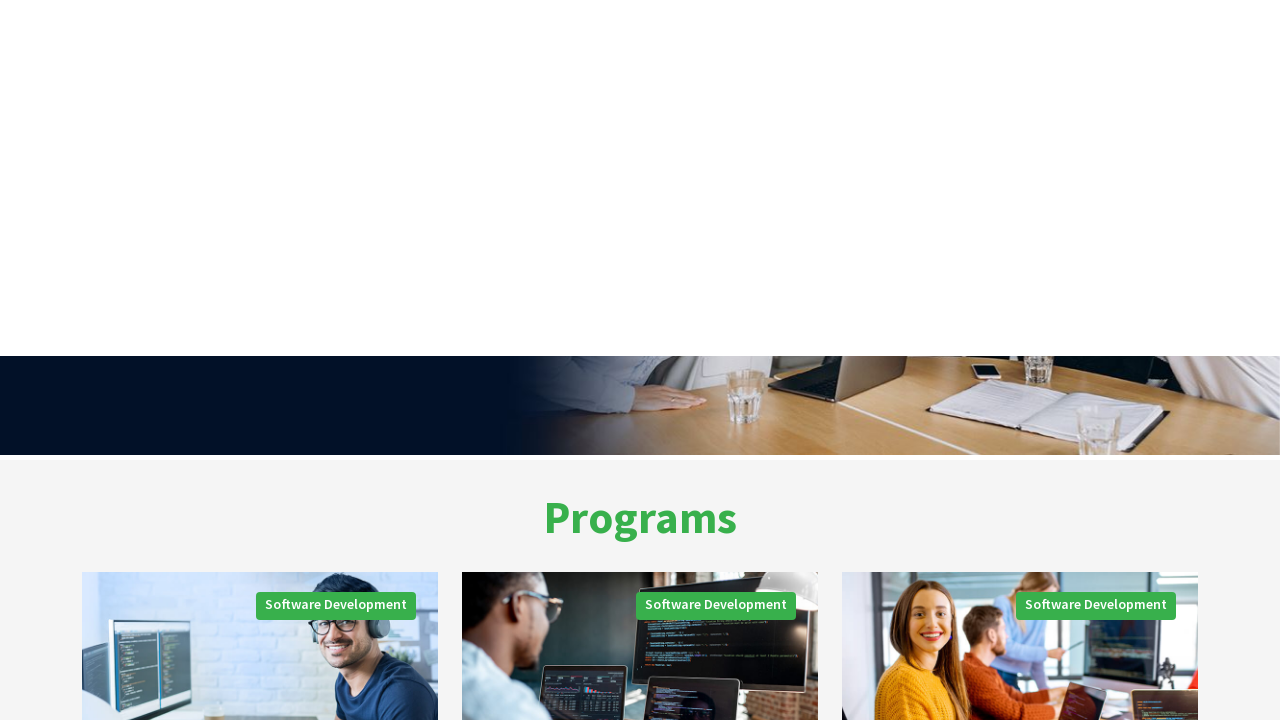

Pressed PAGE_DOWN to scroll down (2nd press)
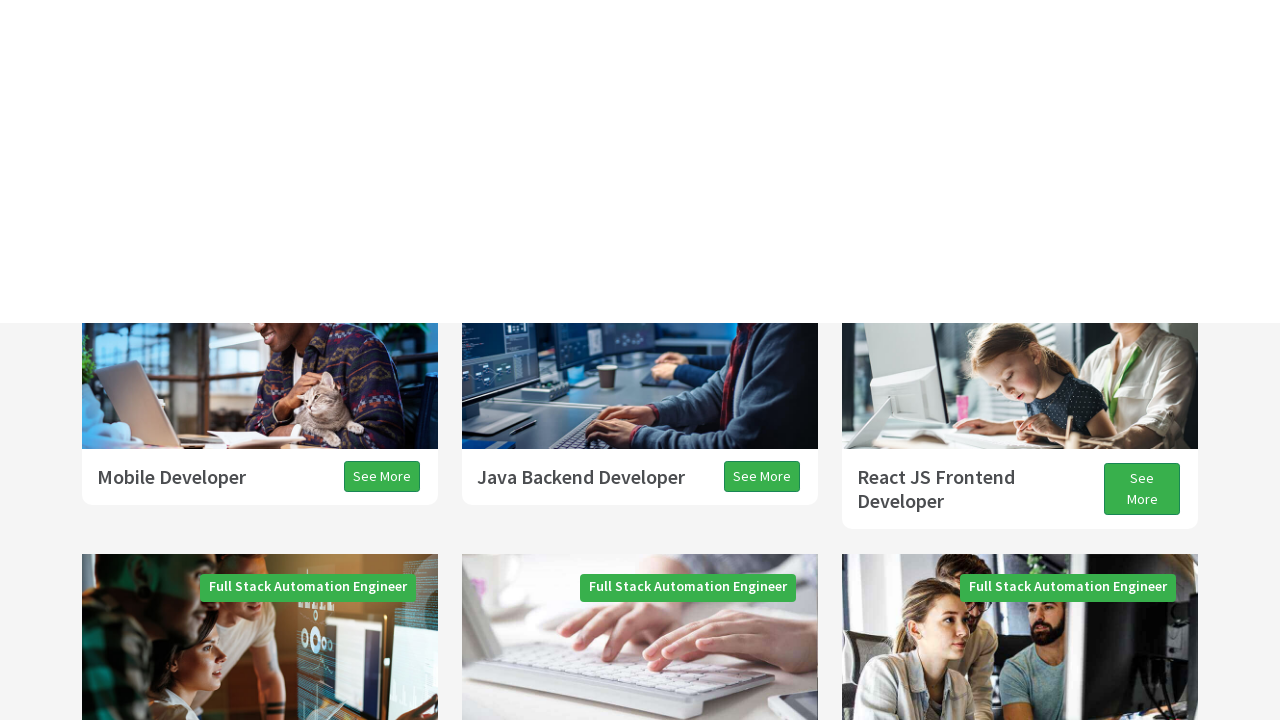

Pressed PAGE_DOWN to scroll down (3rd press)
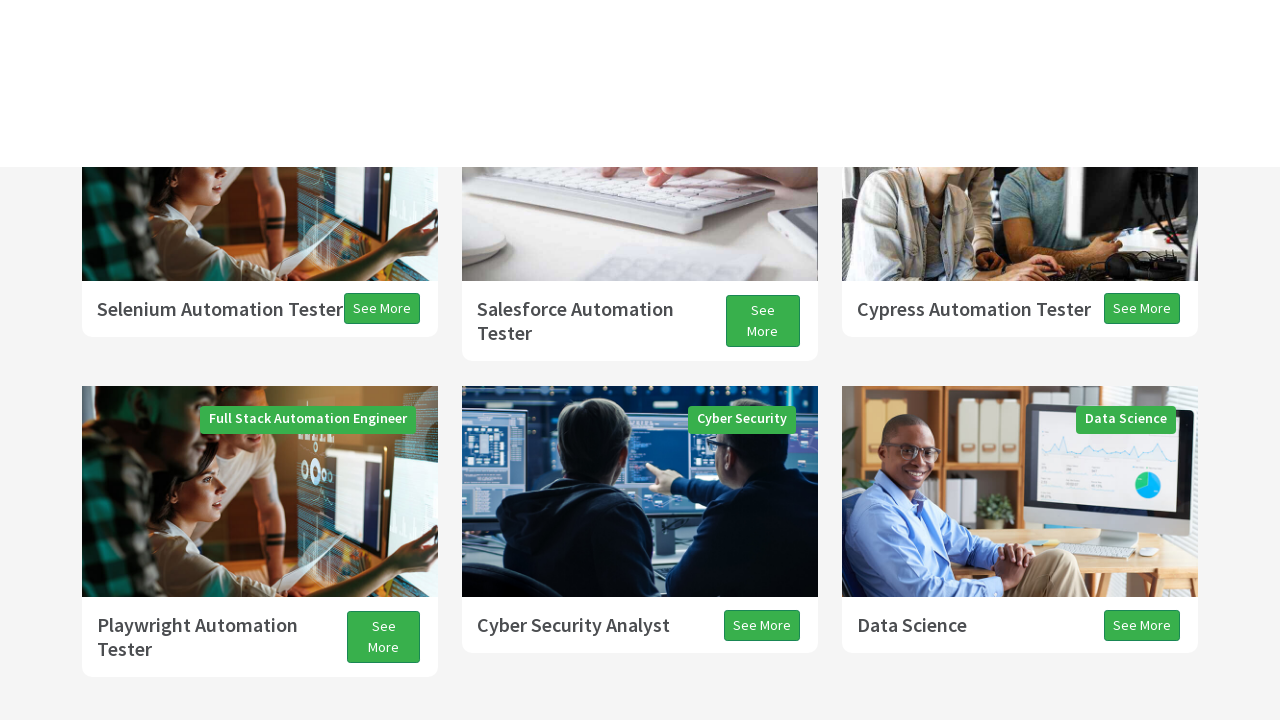

Pressed PAGE_DOWN to scroll down (4th press)
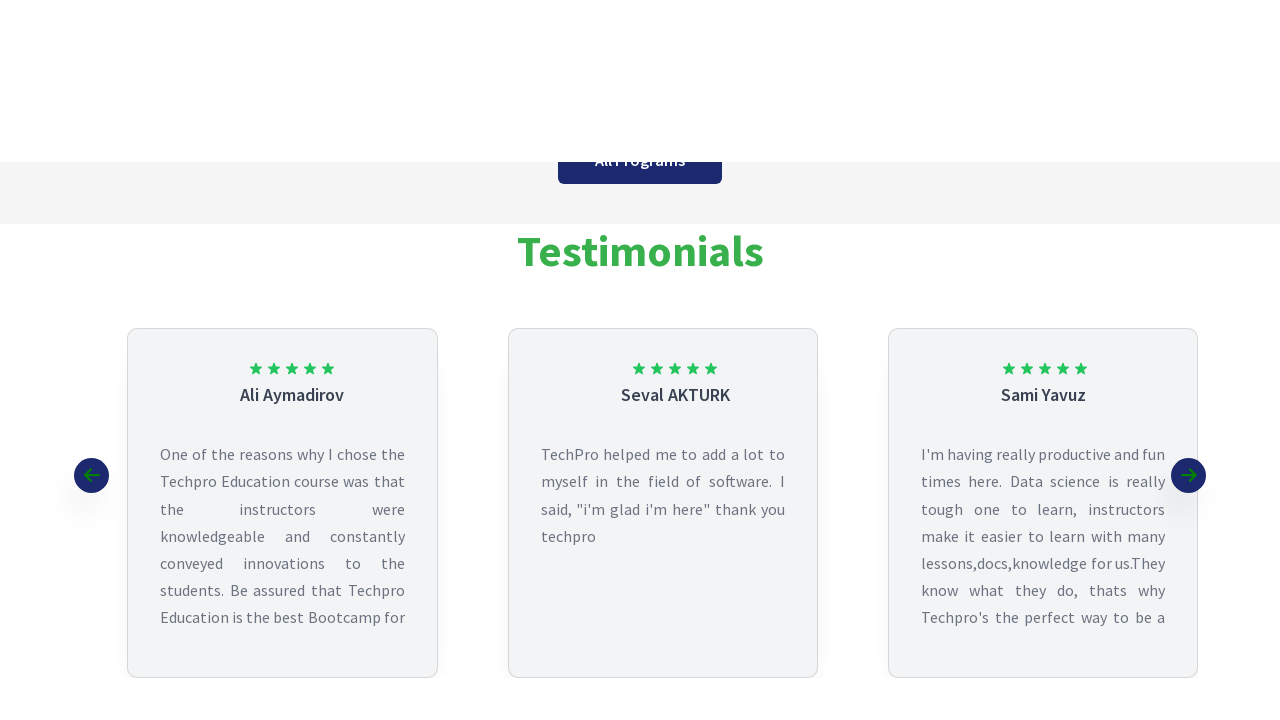

Waited 2 seconds to observe scrolled position
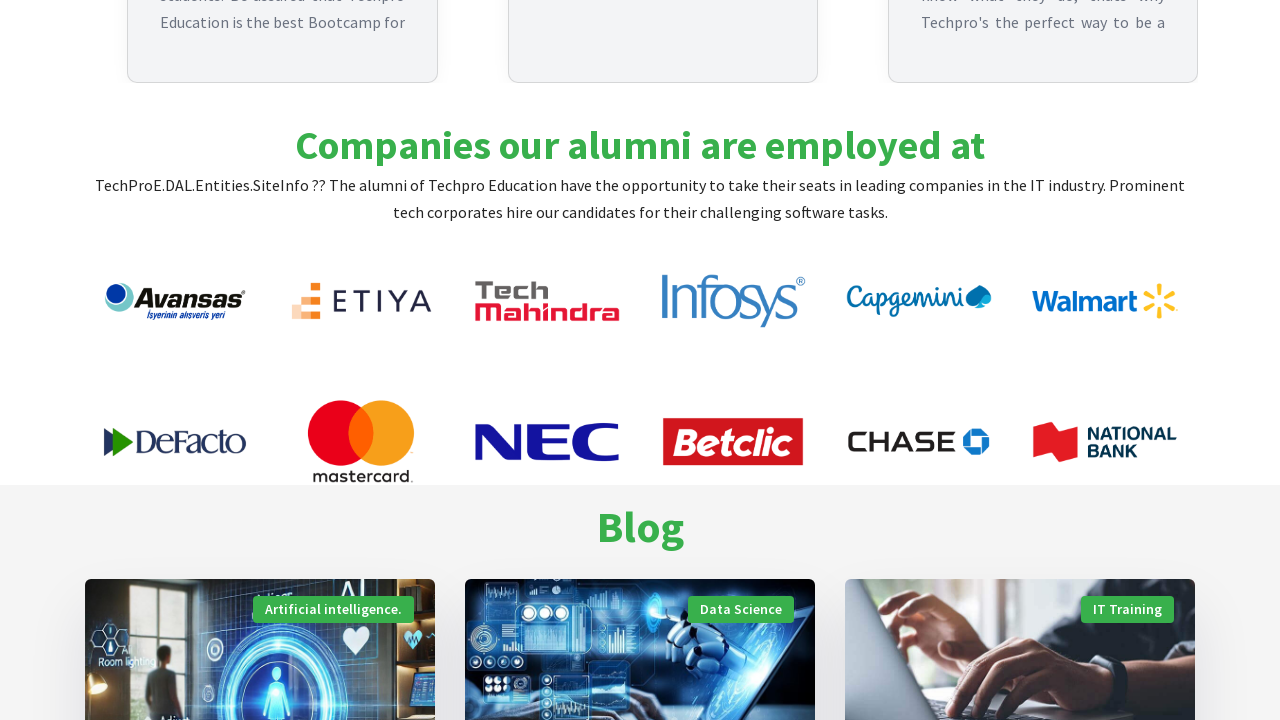

Pressed PAGE_UP to scroll up (1st press)
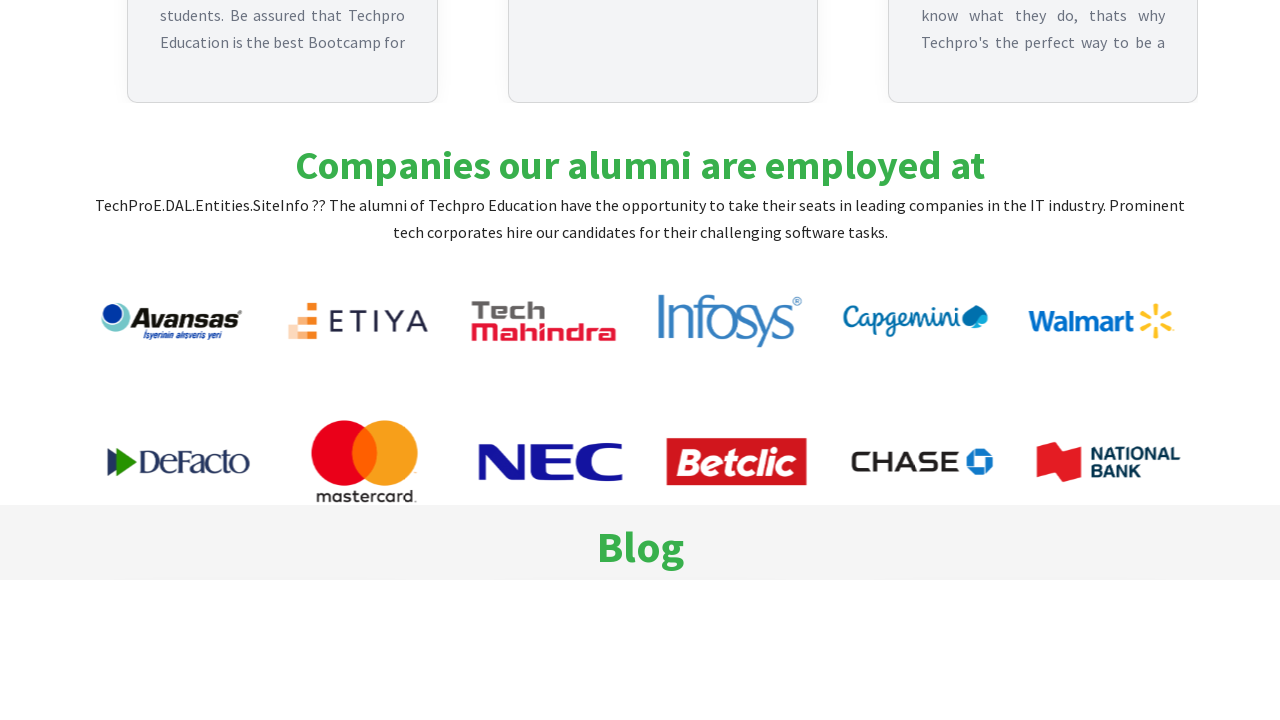

Pressed PAGE_UP to scroll up (2nd press)
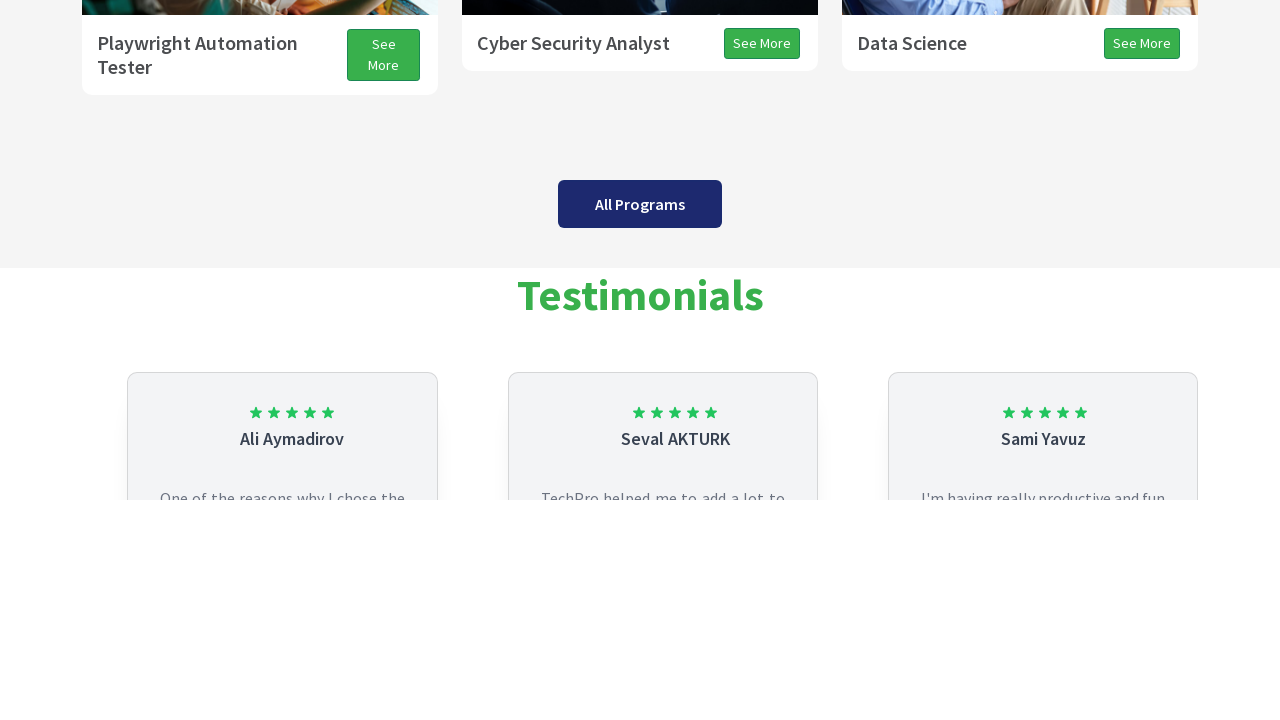

Pressed PAGE_UP to scroll up (3rd press)
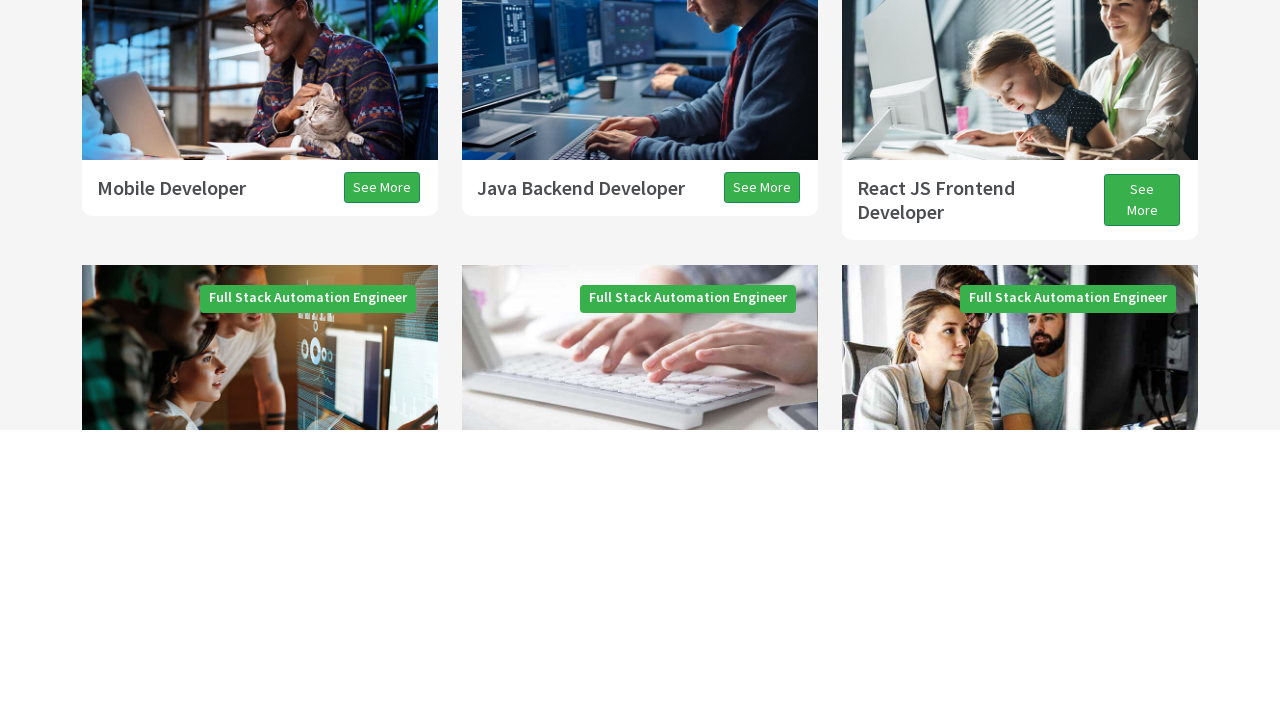

Pressed PAGE_UP to scroll up (4th press)
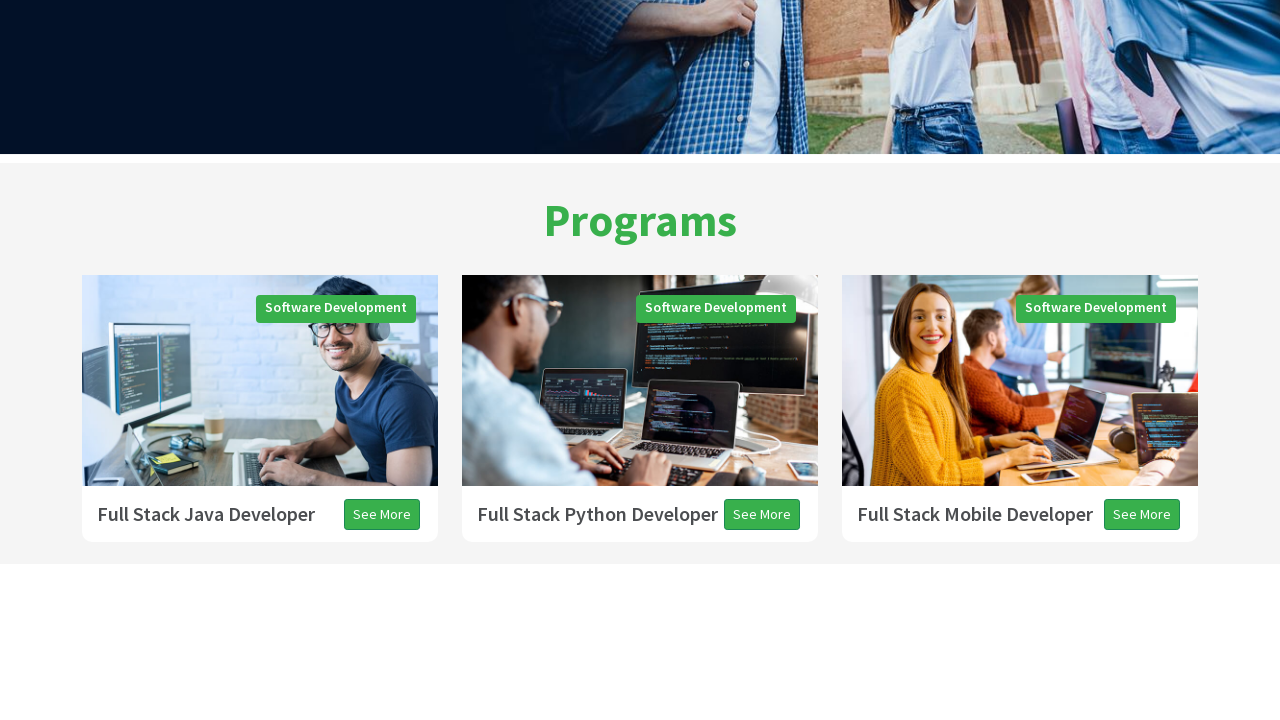

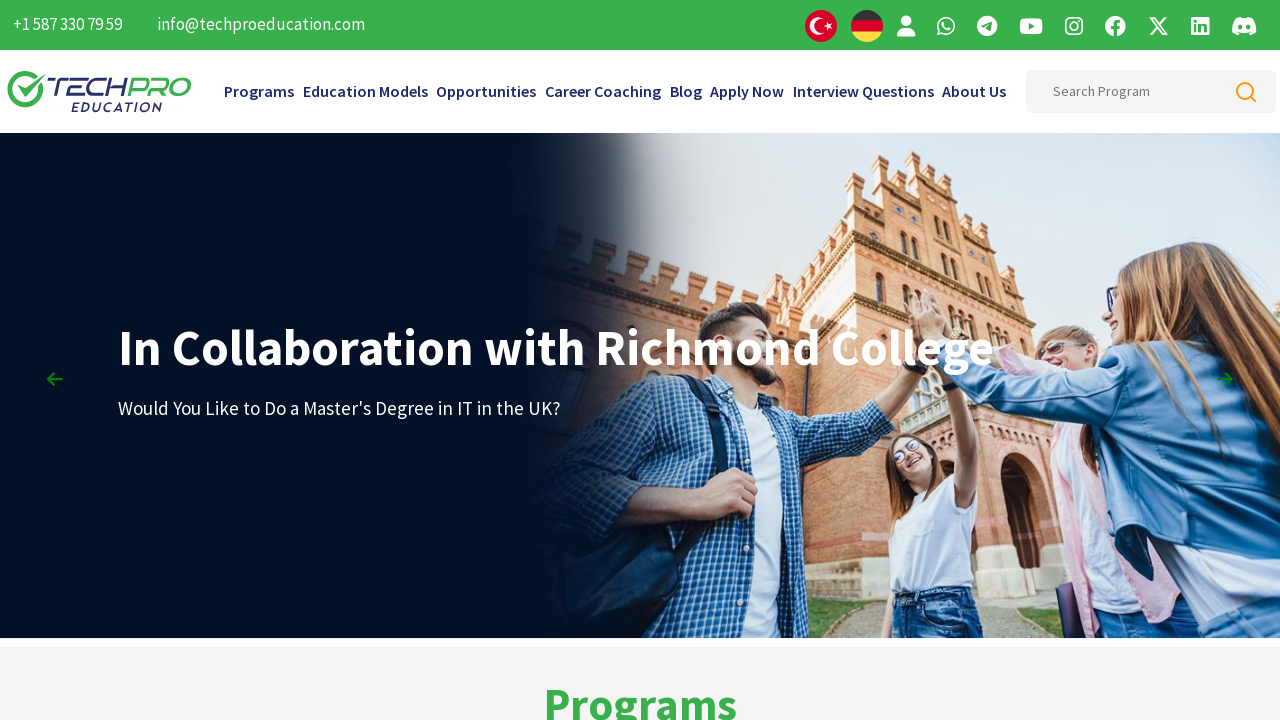